Navigates to Flipkart homepage and retrieves the page title

Starting URL: https://www.flipkart.com/

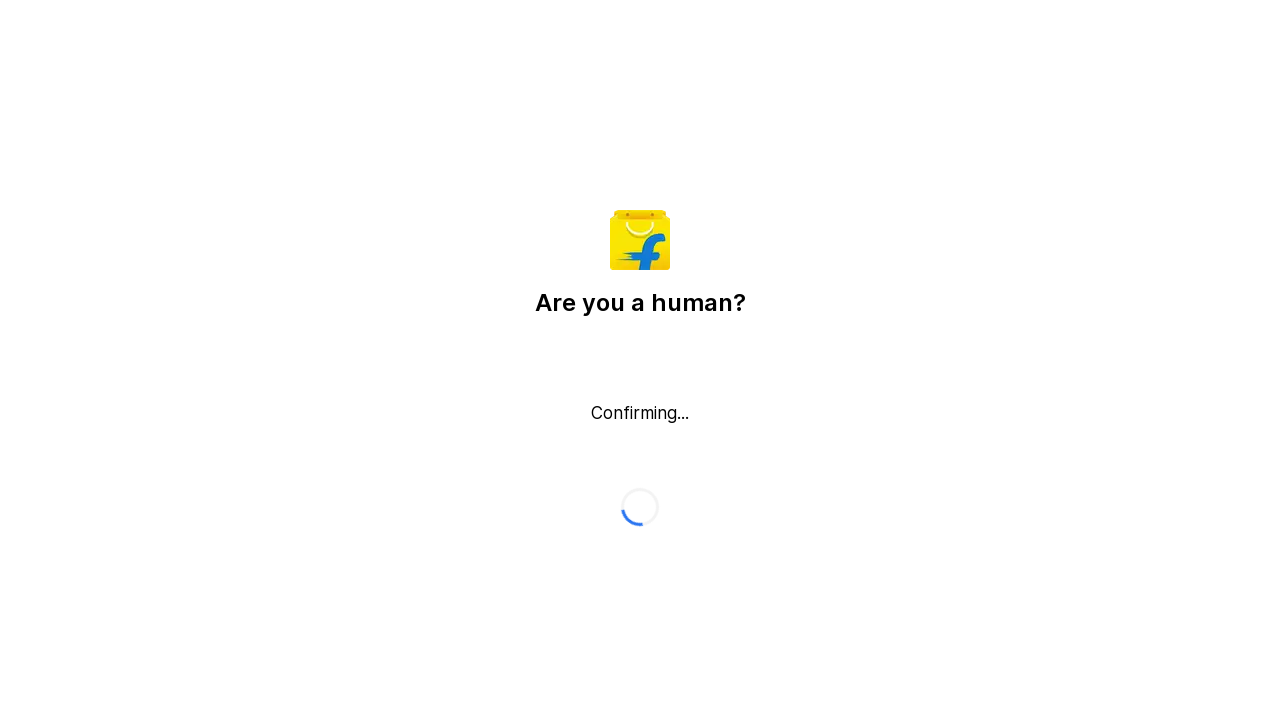

Navigated to Flipkart homepage
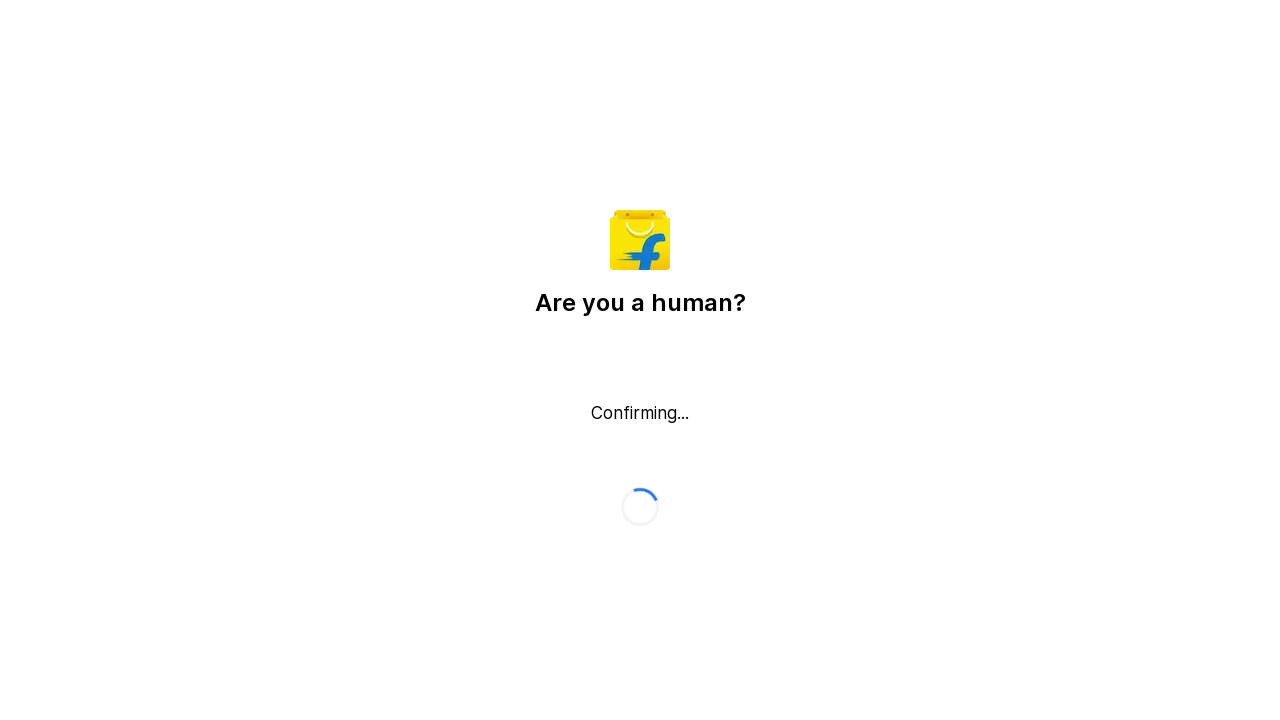

Page DOM content loaded
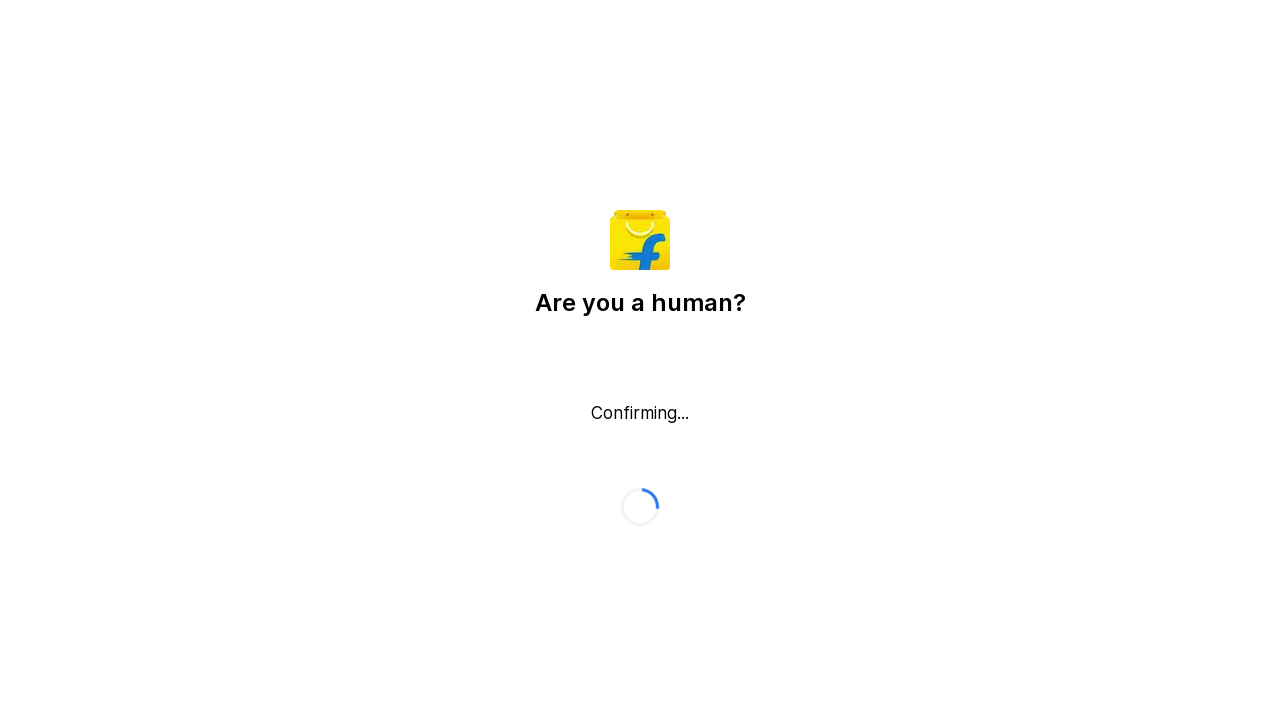

Retrieved page title: Flipkart reCAPTCHA
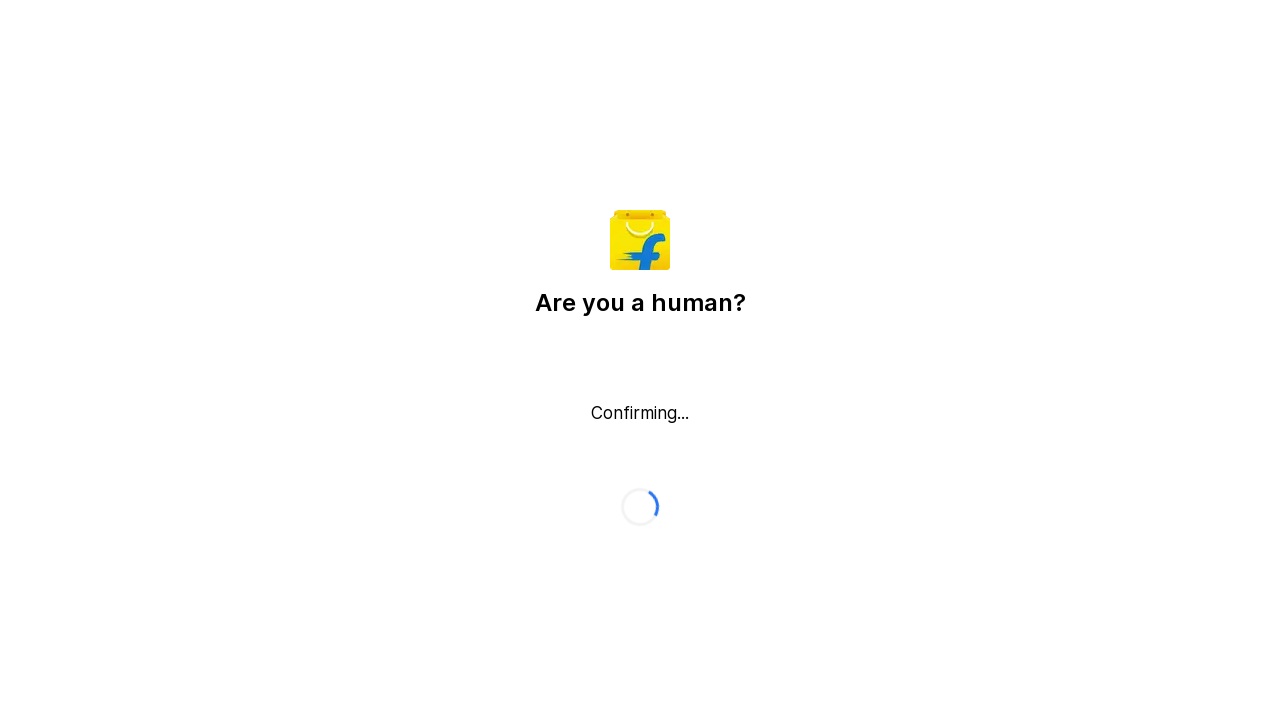

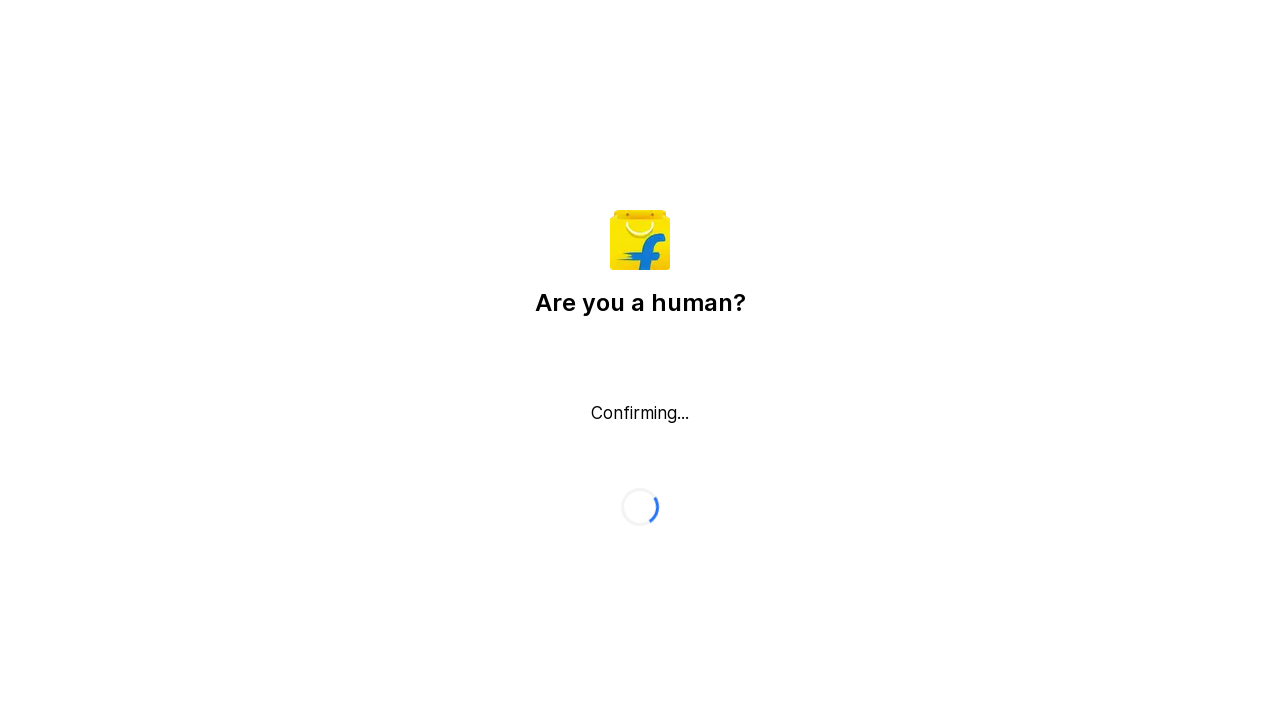